Tests the Dynamic Controls page by clicking a checkbox, removing it, then adding it back, and verifying the confirmation message appears

Starting URL: https://the-internet.herokuapp.com/

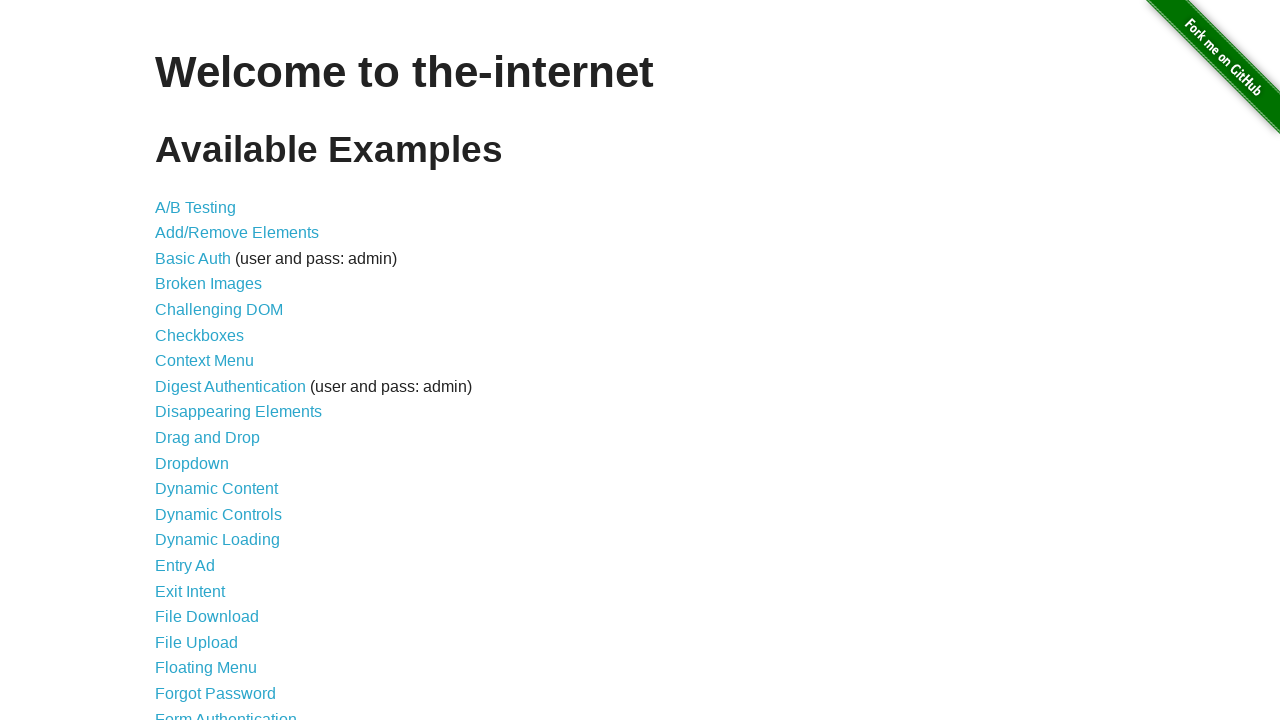

Clicked on Dynamic Controls link at (218, 514) on xpath=//a[text()='Dynamic Controls']
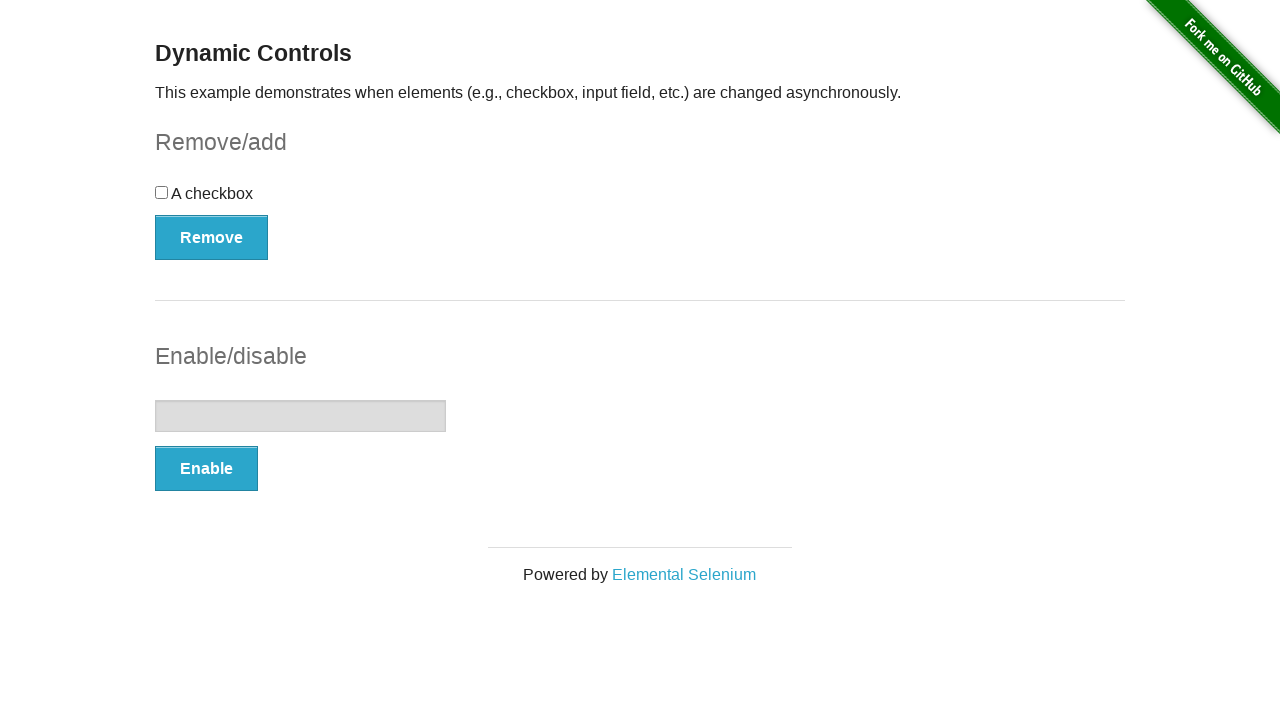

Clicked the checkbox at (162, 192) on xpath=//input[@type='checkbox']
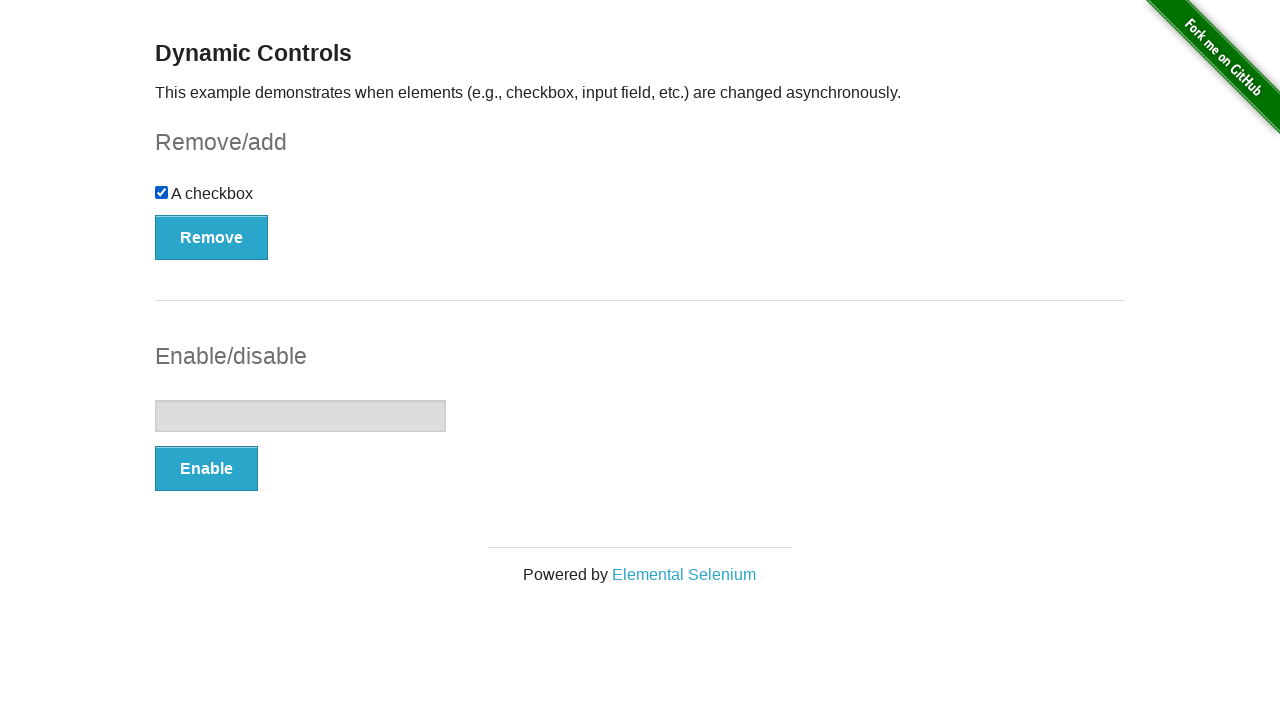

Clicked Remove button at (212, 237) on xpath=//button[text()='Remove']
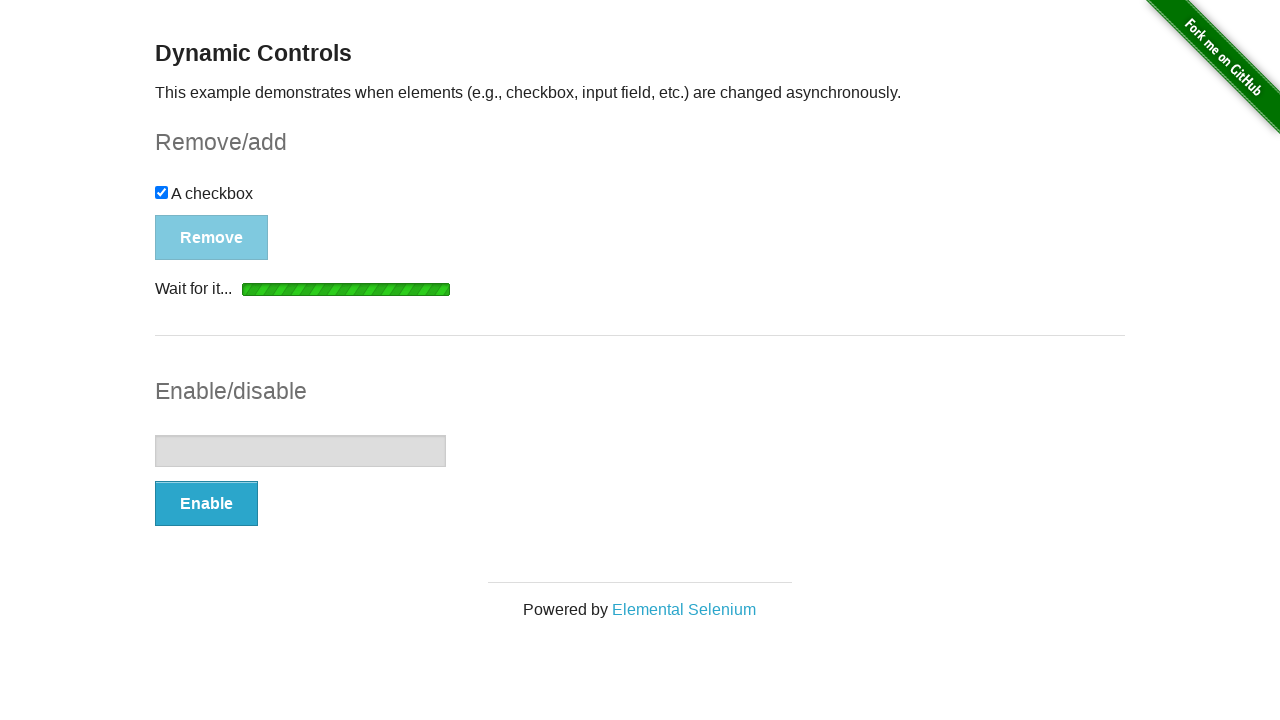

Waited for confirmation message after removal
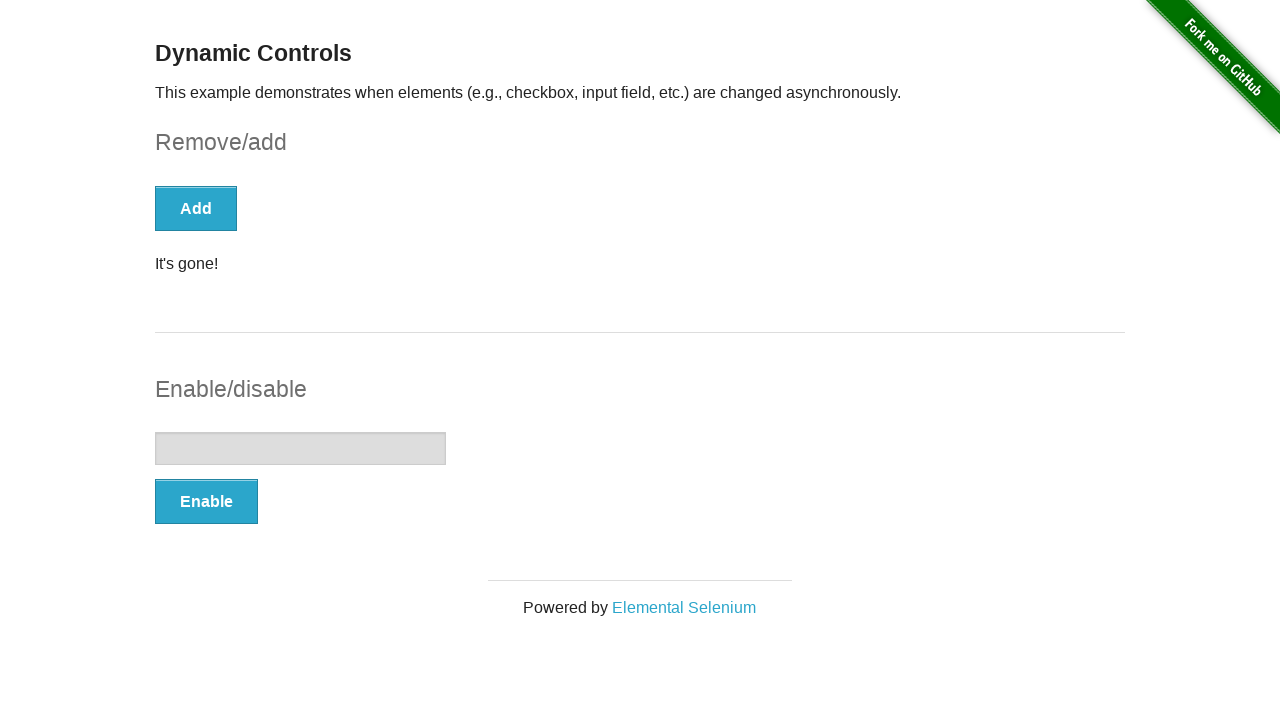

Clicked Add button to restore checkbox at (196, 208) on xpath=//button[text()='Add']
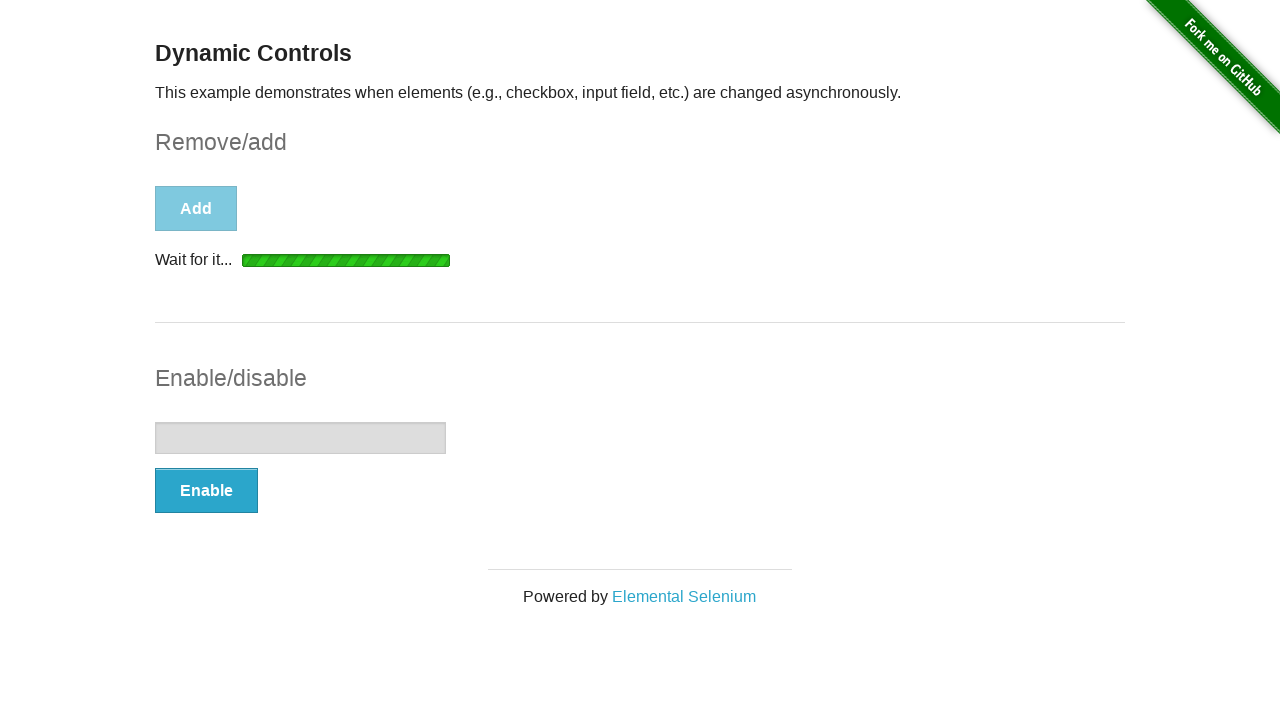

Waited for confirmation message confirming checkbox is back
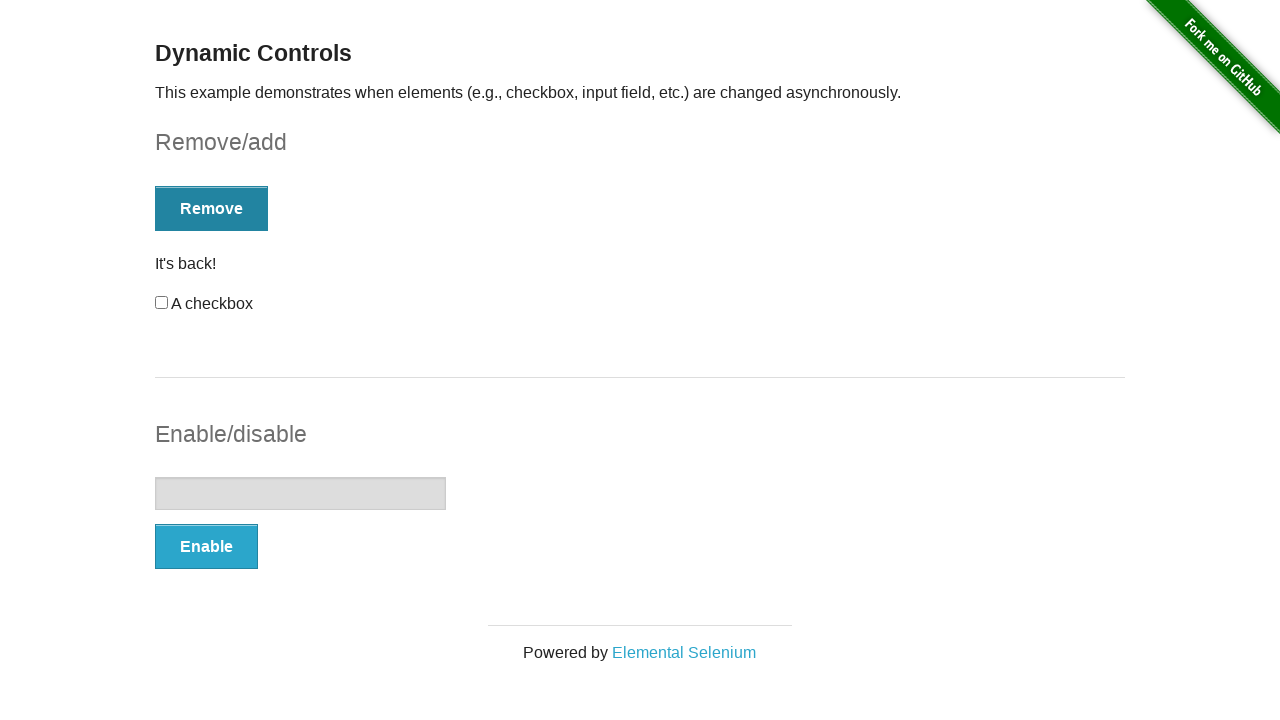

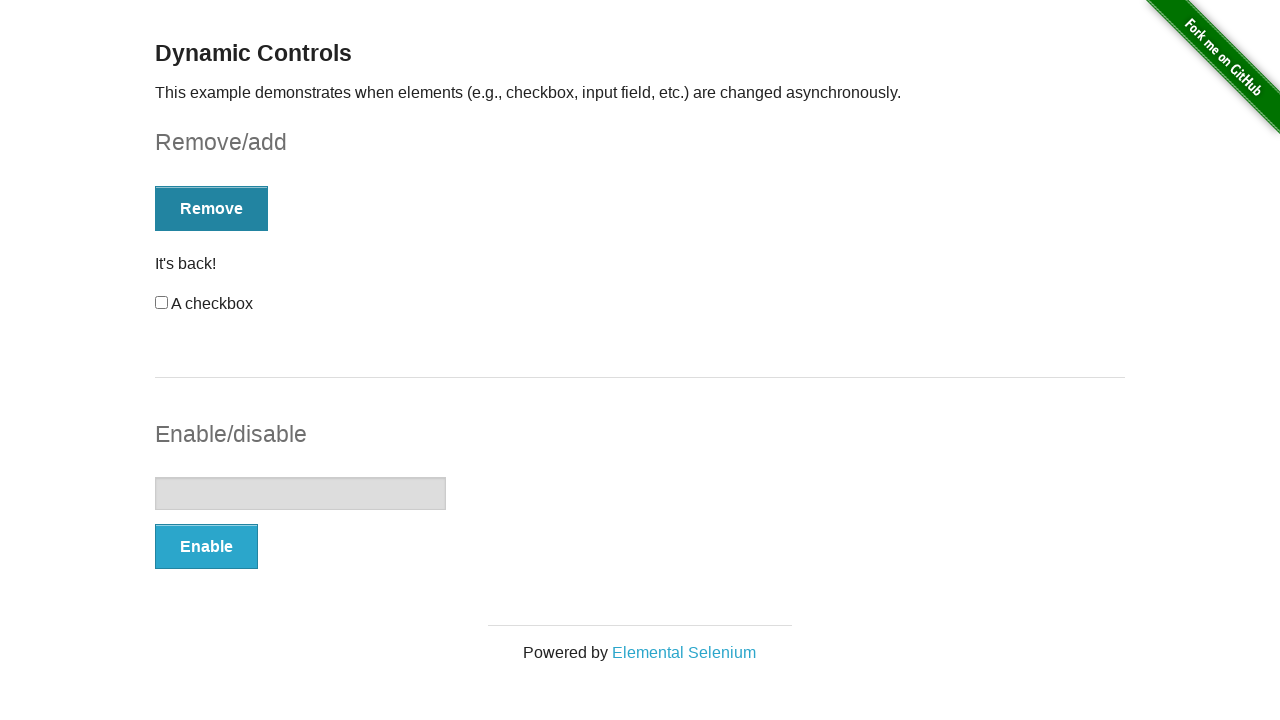